Tests jQuery UI selectmenu by selecting different number options from the dropdown

Starting URL: https://jqueryui.com/resources/demos/selectmenu/default.html

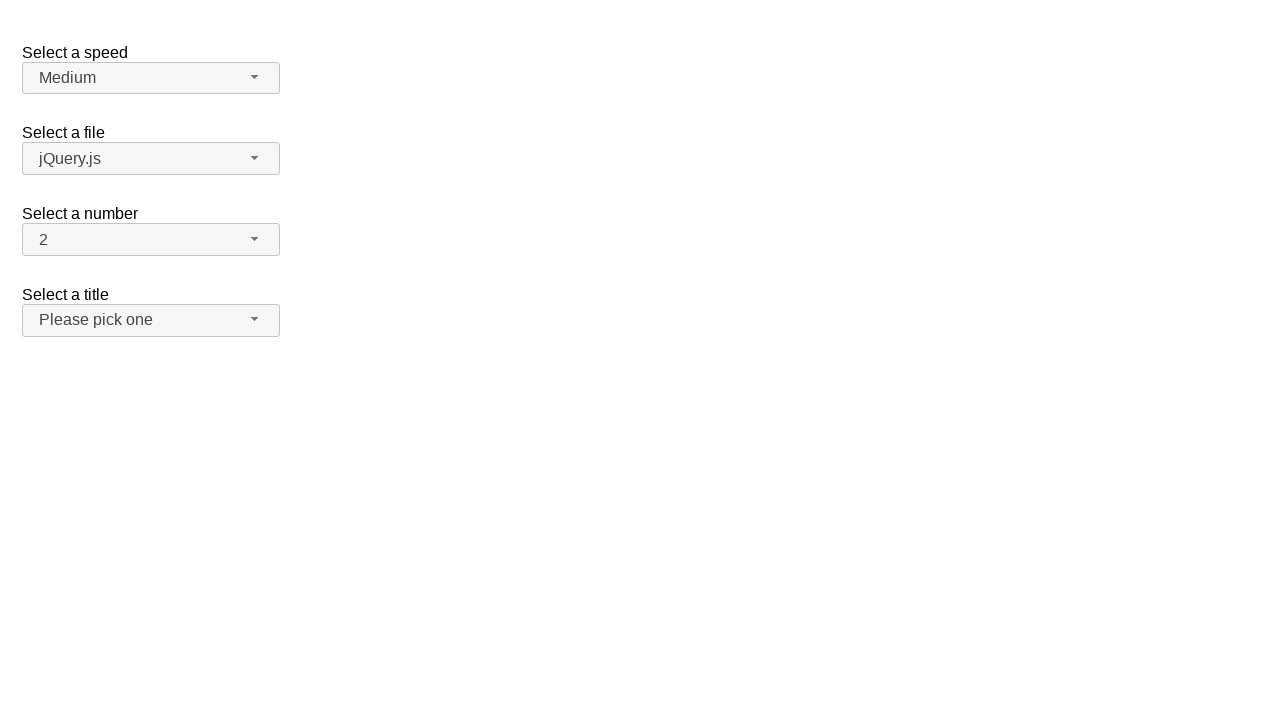

Clicked the number dropdown button at (151, 240) on #number-button
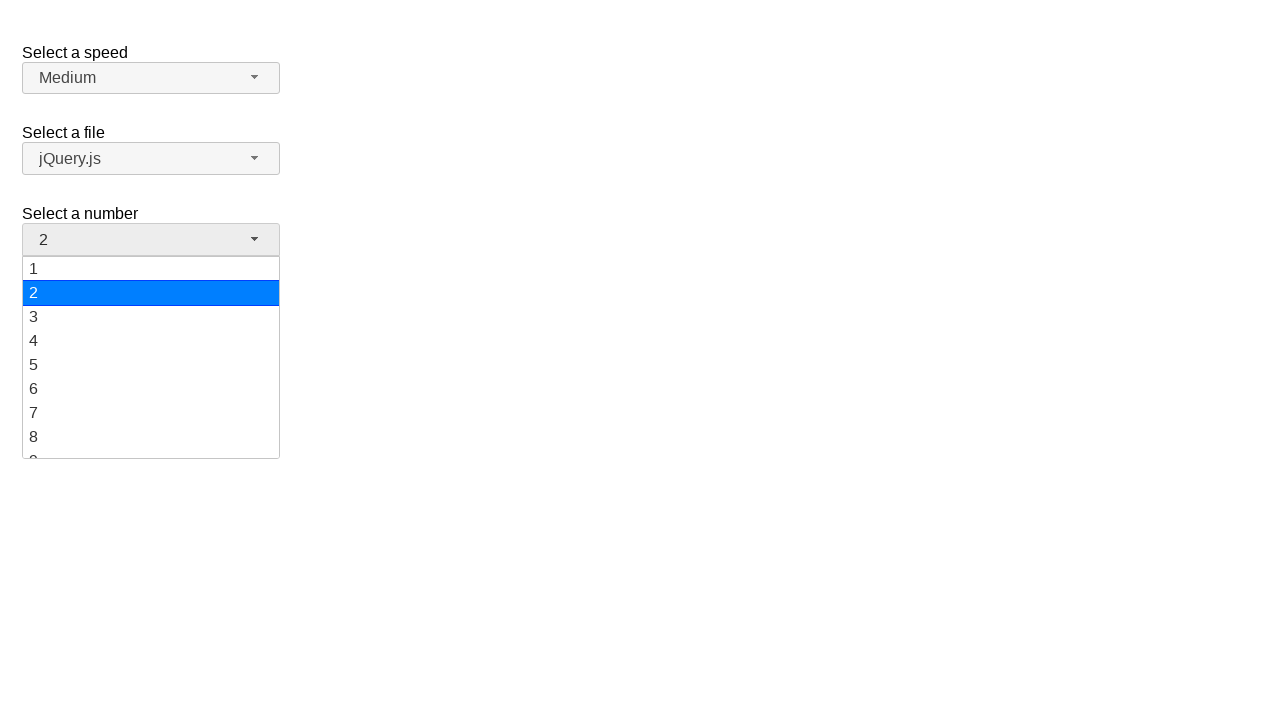

Selected option 19 from the dropdown menu at (151, 445) on li.ui-menu-item:has-text('19')
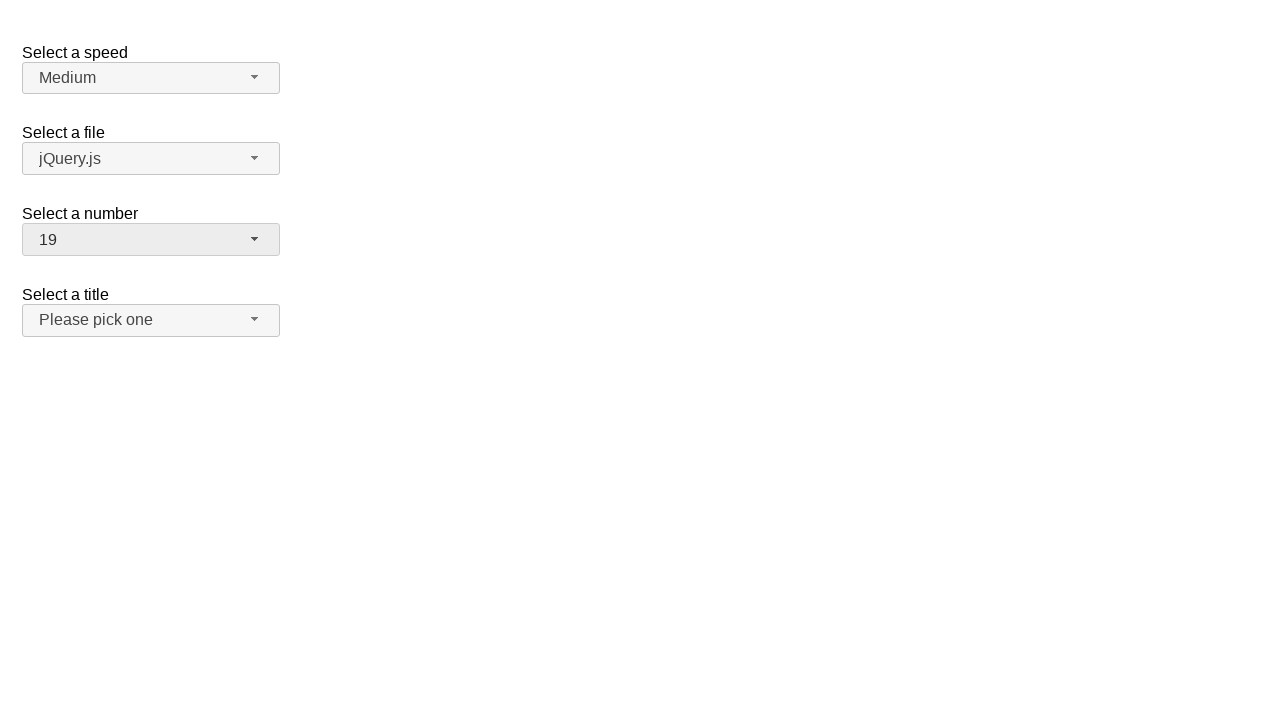

Clicked the number dropdown button at (151, 240) on #number-button
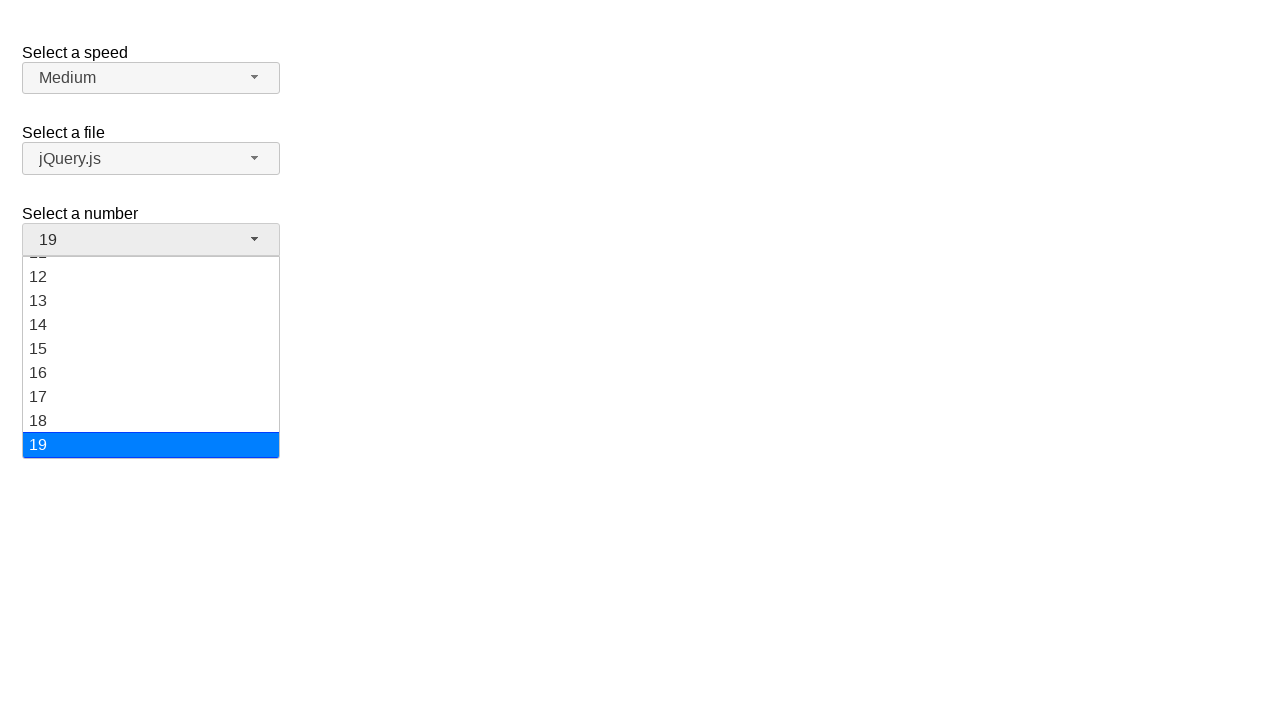

Selected option 3 from the dropdown menu at (151, 317) on li.ui-menu-item:has-text('3')
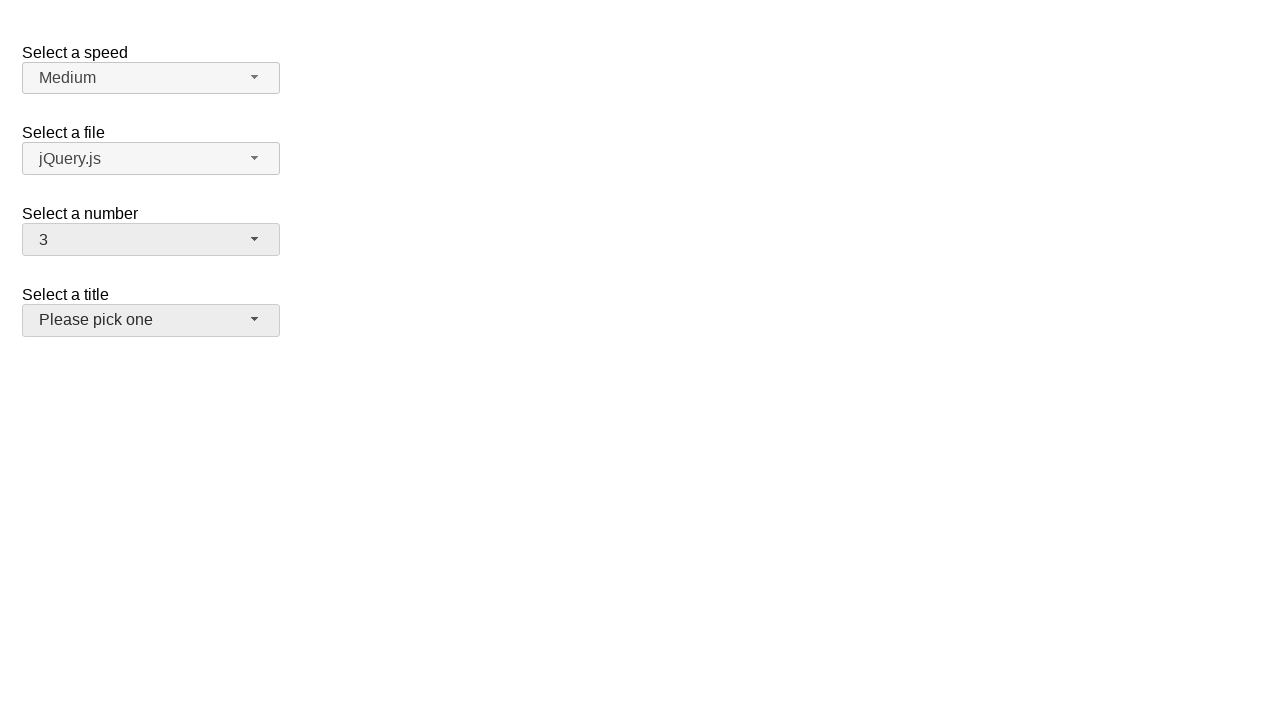

Clicked the number dropdown button at (151, 240) on #number-button
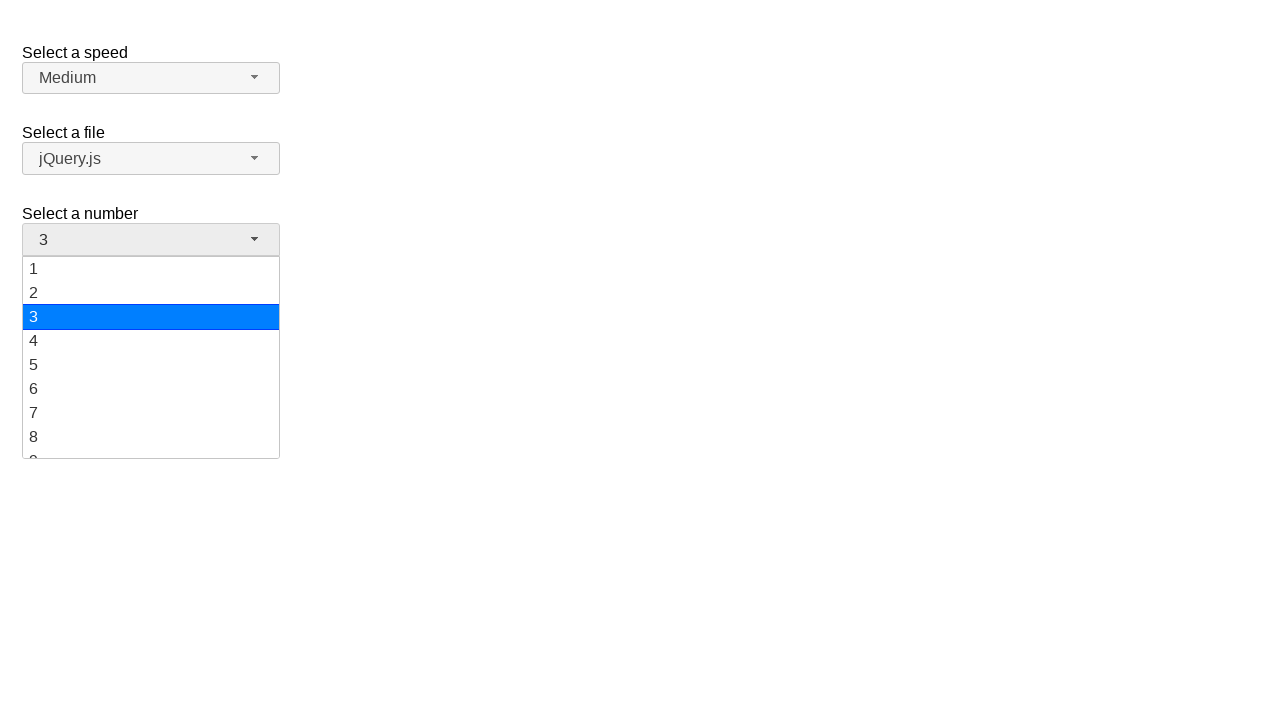

Selected option 10 from the dropdown menu at (151, 357) on li.ui-menu-item:has-text('10')
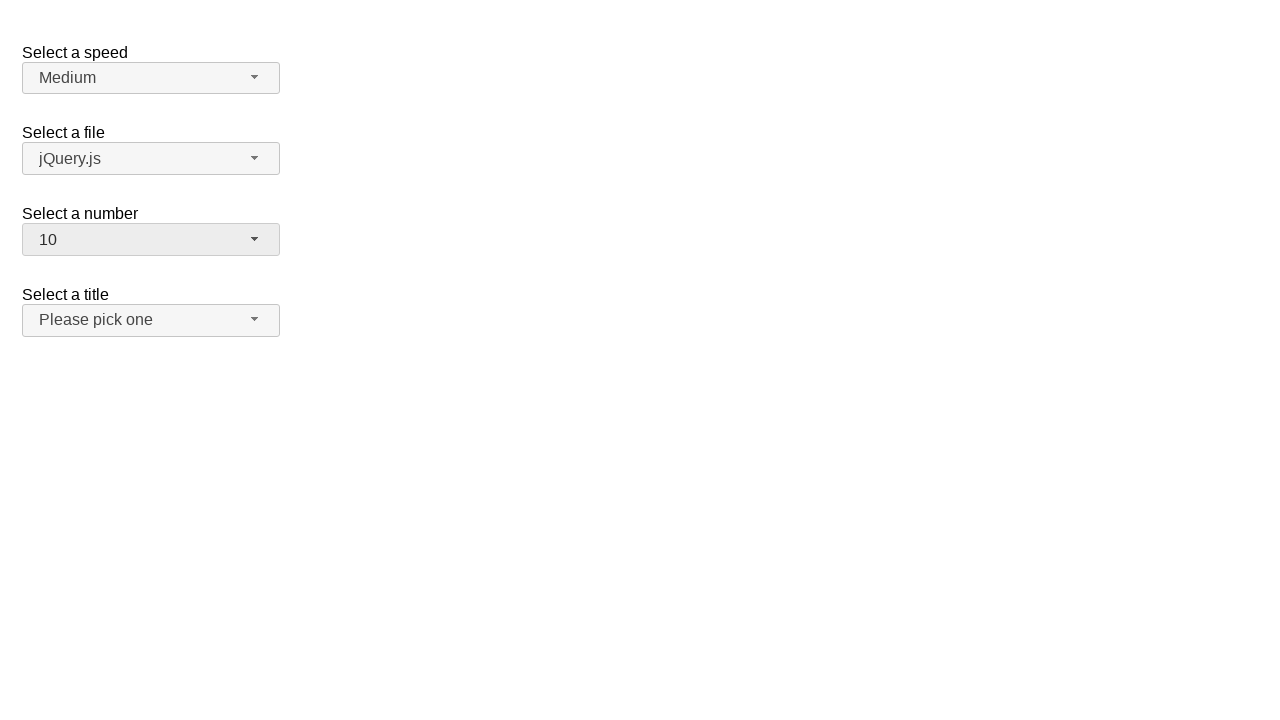

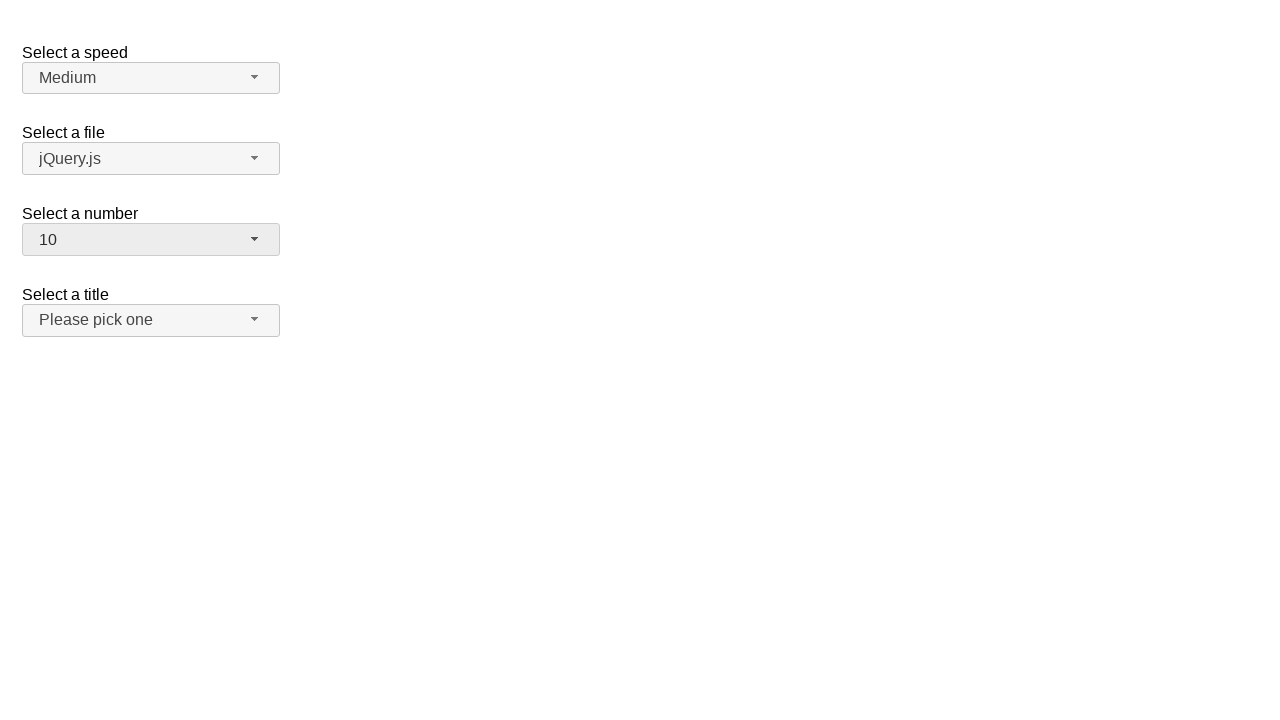